Tests navigation through a paginated quotes website, verifying that quote elements with text, author, and tags are present on each page.

Starting URL: http://quotes.toscrape.com

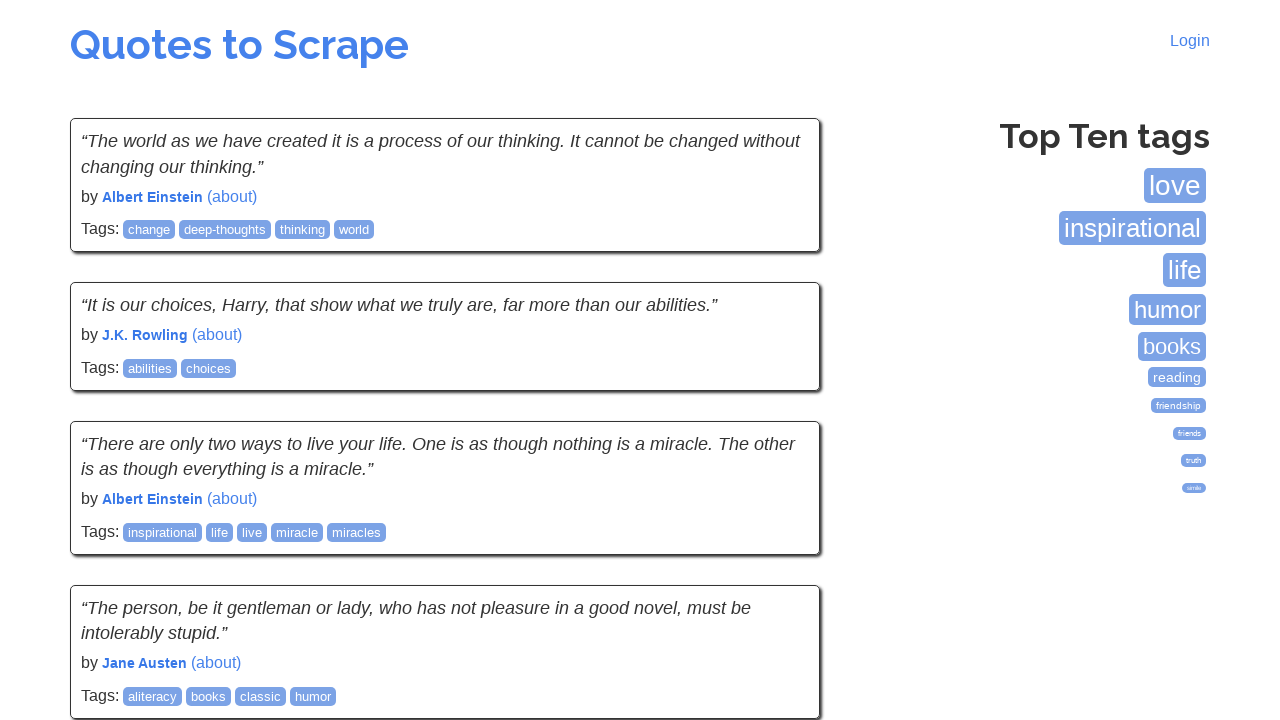

Waited for quote elements to load on first page
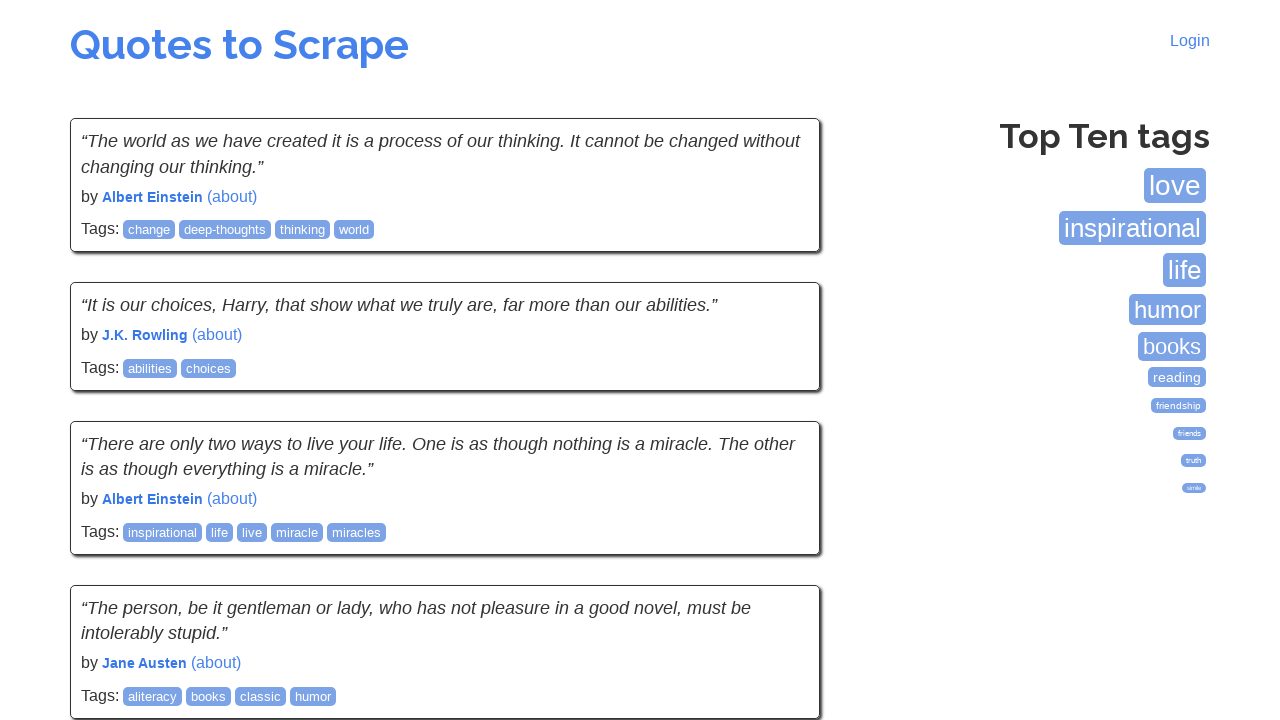

Verified quote text elements are present
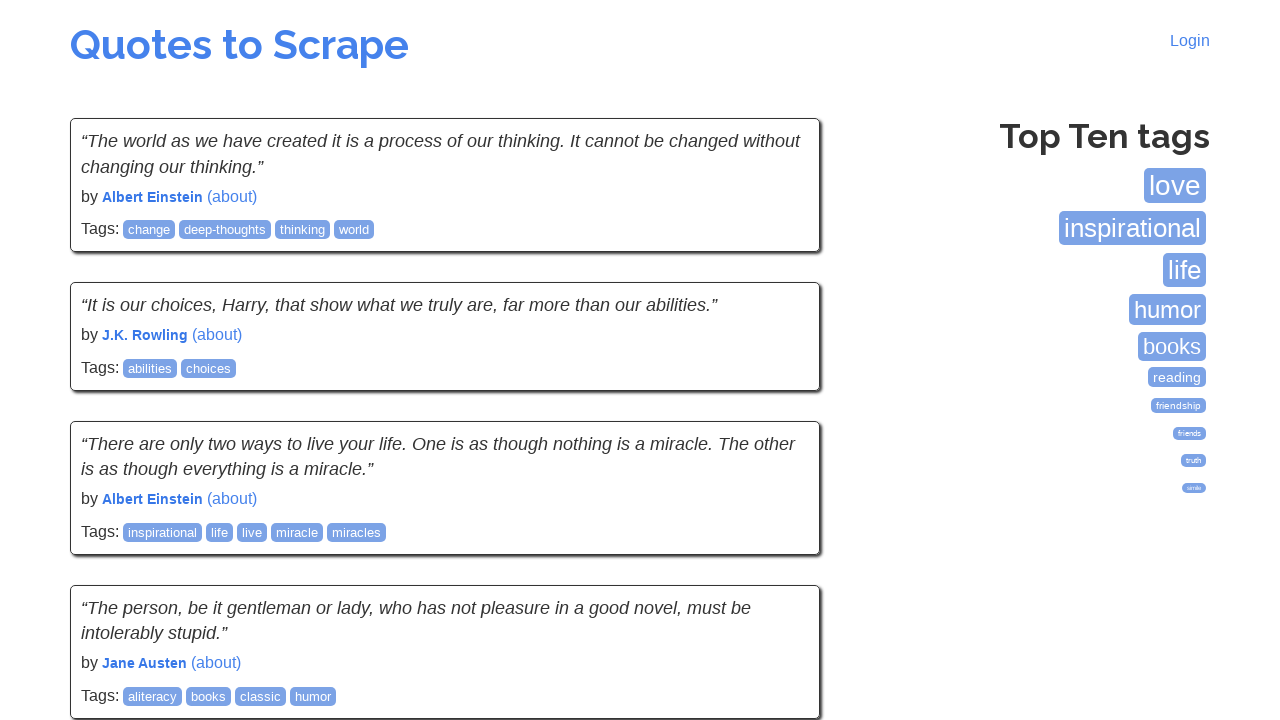

Verified quote author elements are present
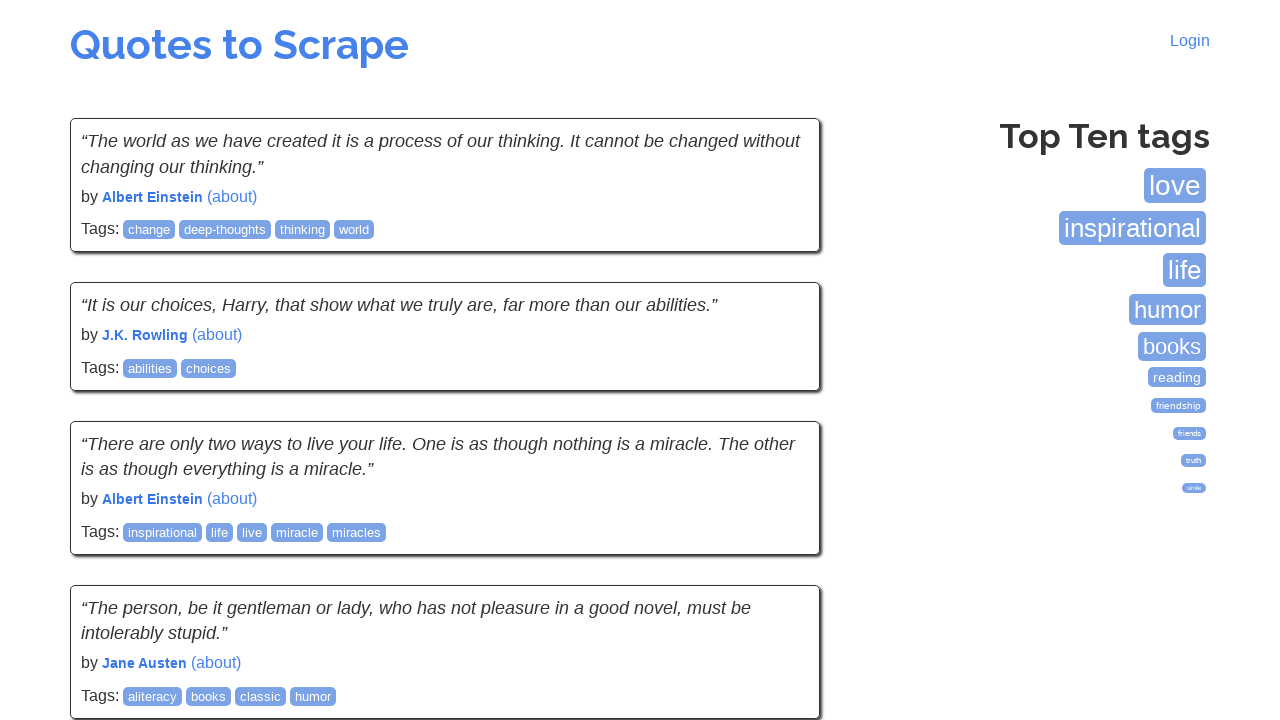

Verified quote tag elements are present
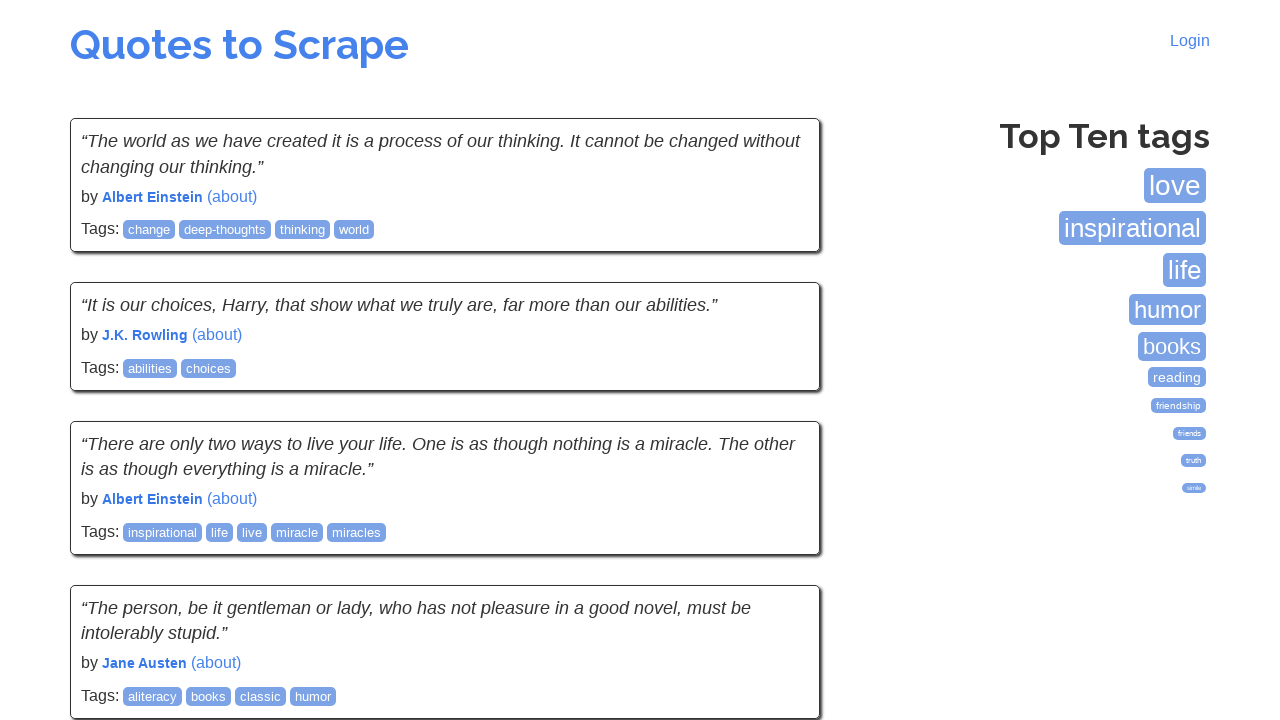

Navigated to page 2 of quotes website
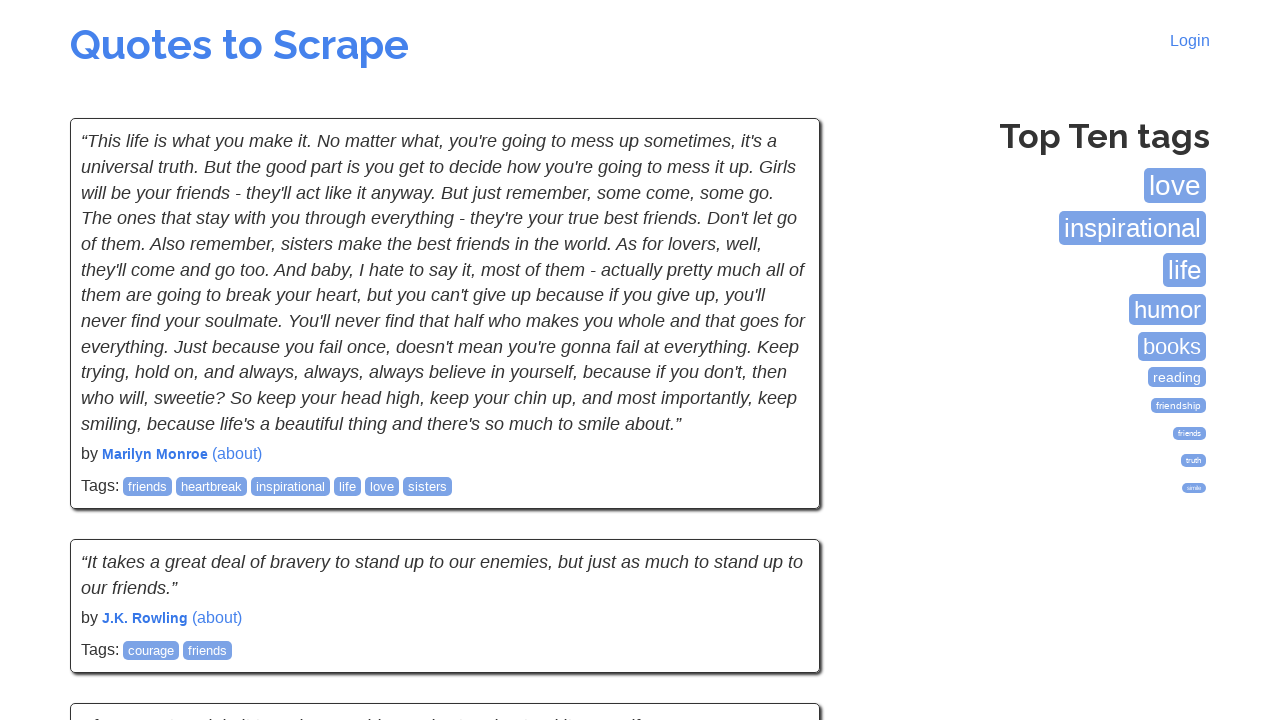

Waited for quote elements to load on page 2
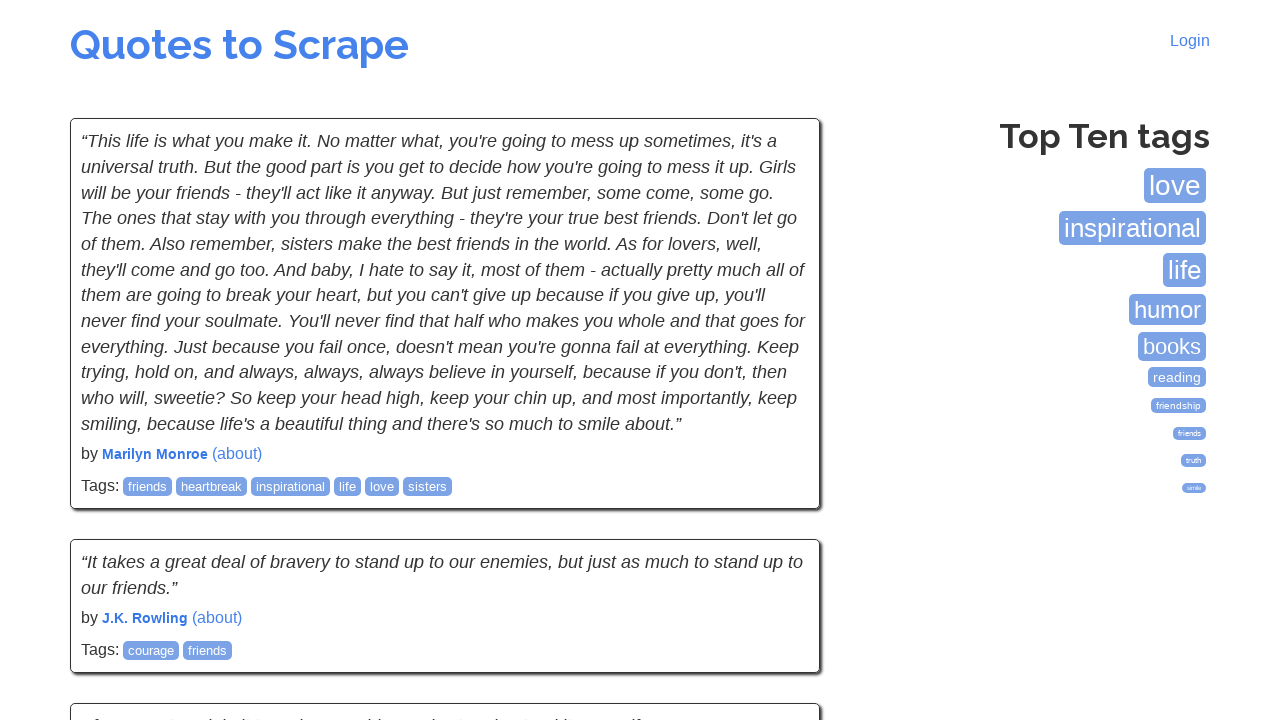

Verified quote text elements are present on page 2
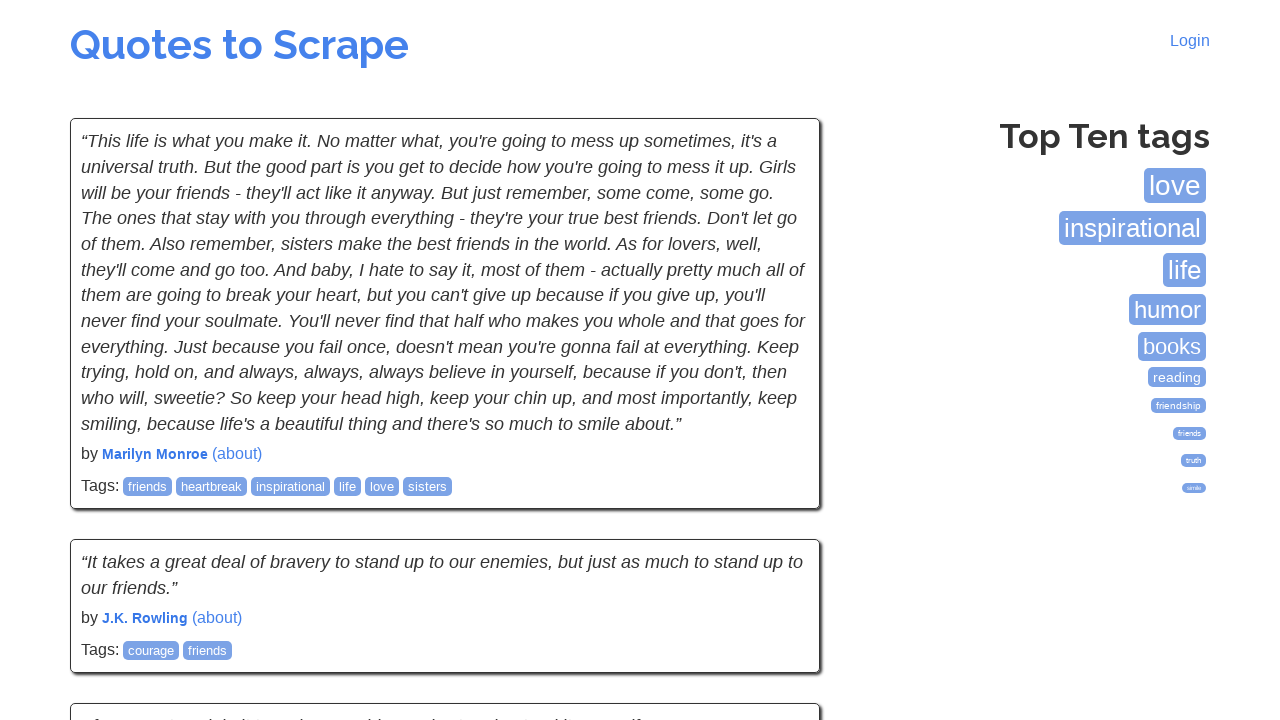

Verified quote author elements are present on page 2
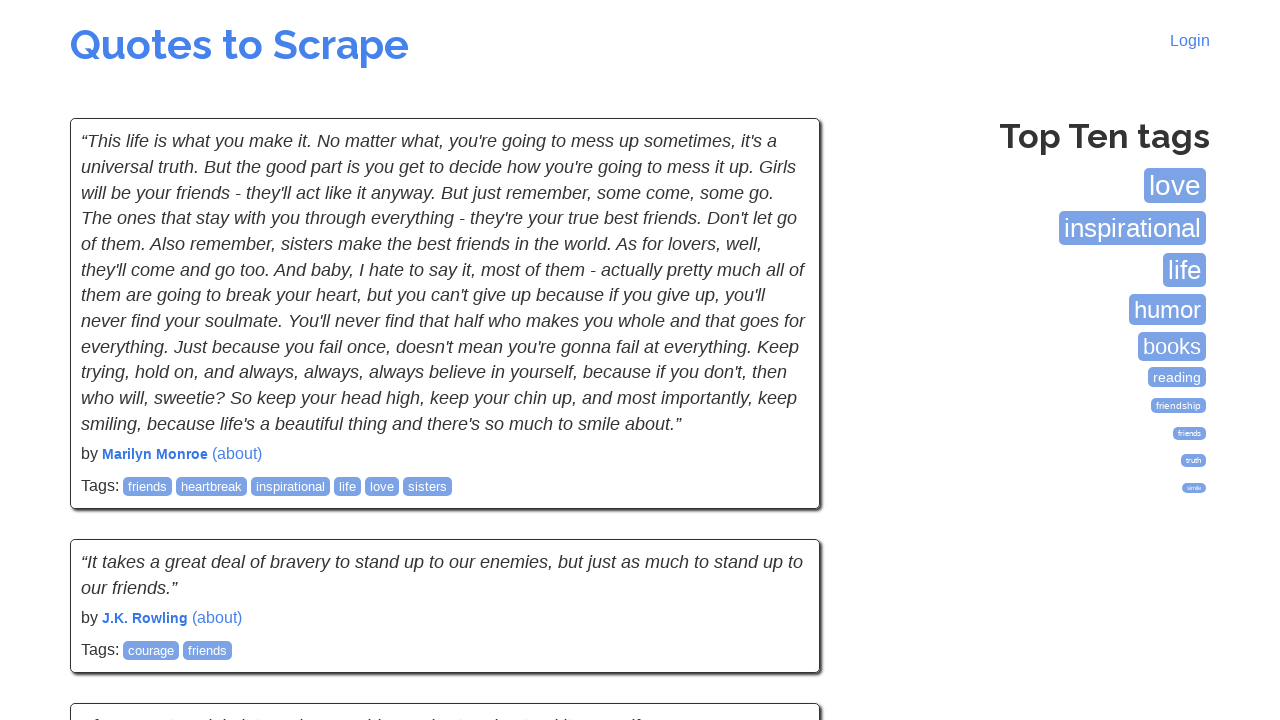

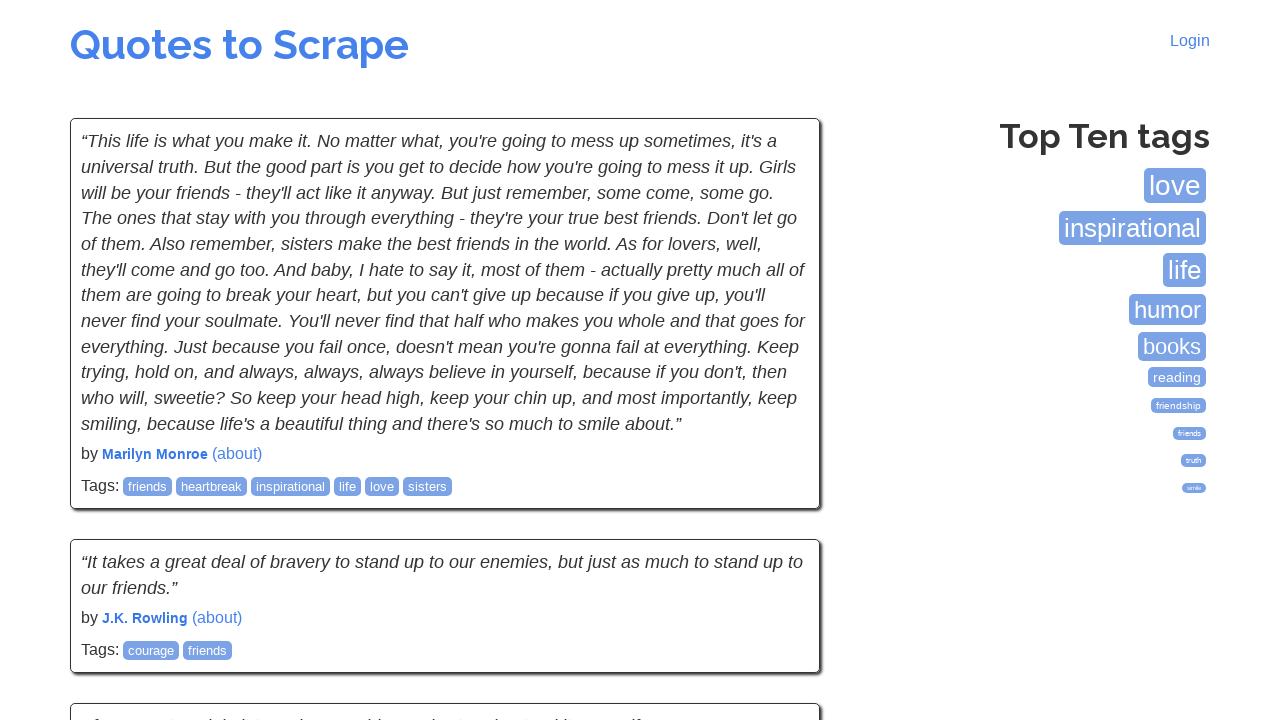